Tests selecting both date and time using the date-time picker with month, year, day and time selection.

Starting URL: https://demoqa.com/date-picker

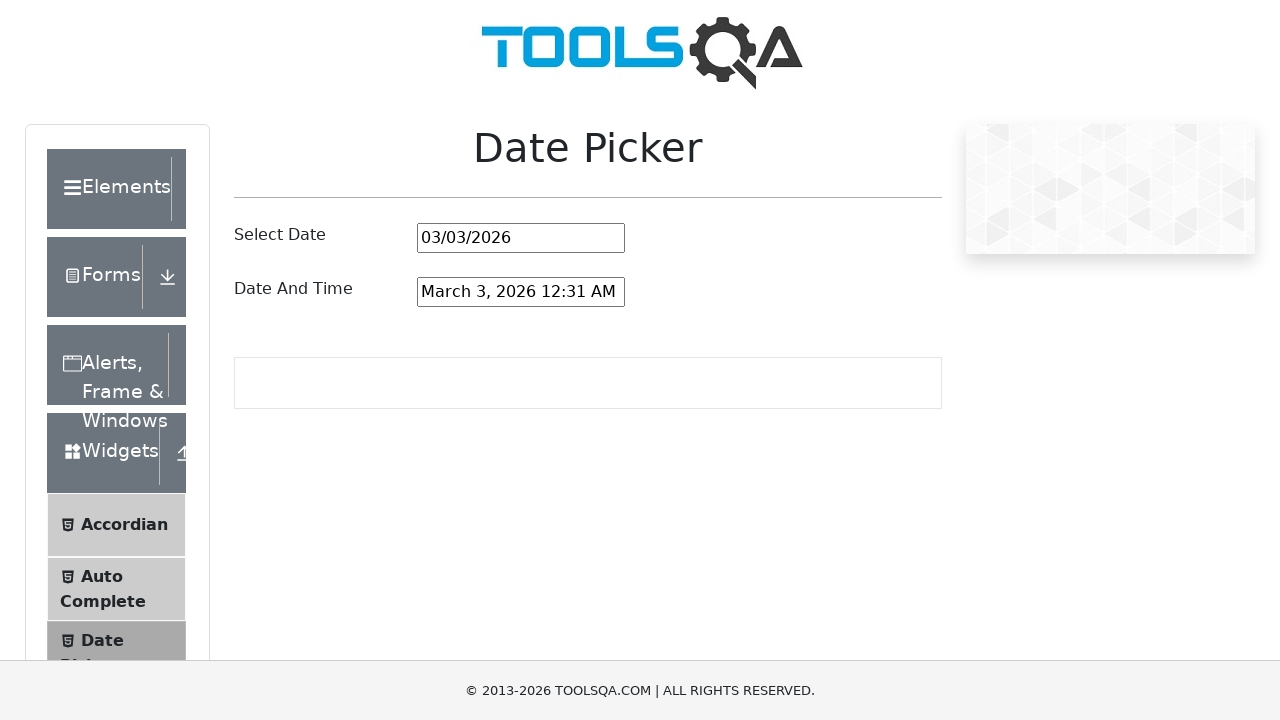

Clicked on the date and time picker input field at (521, 292) on #dateAndTimePickerInput
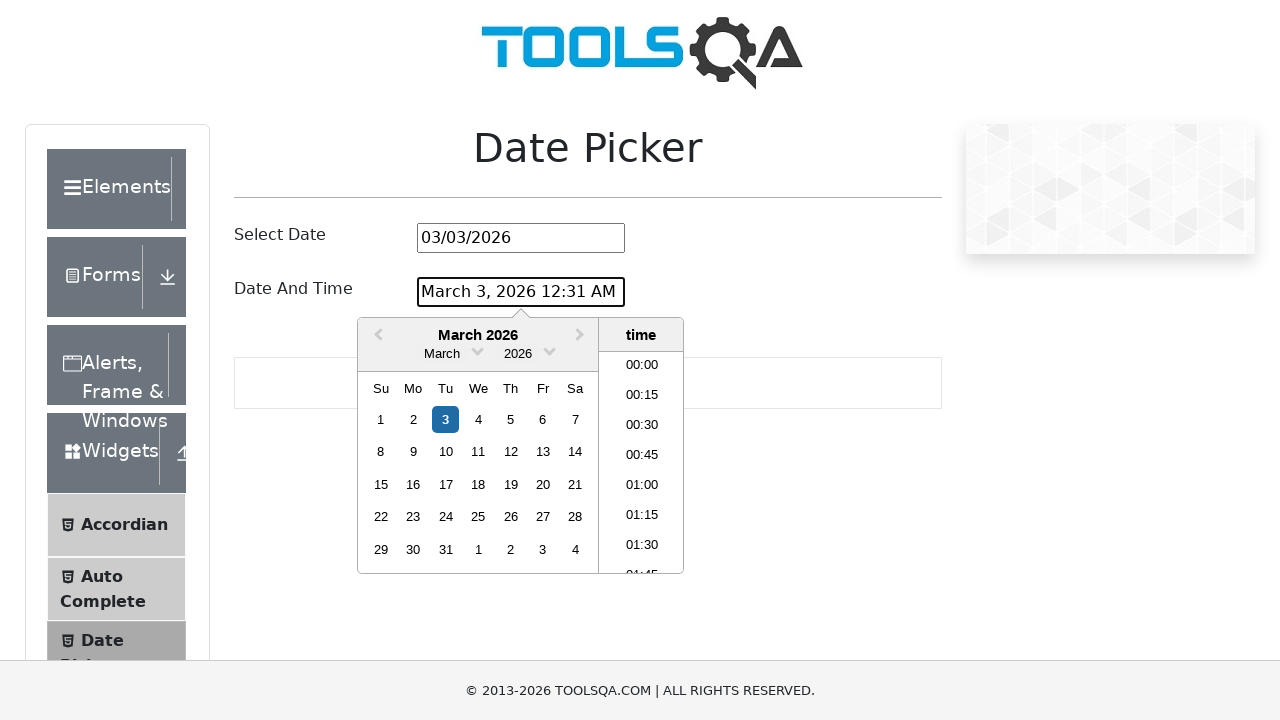

Clicked on the month dropdown arrow at (478, 350) on .react-datepicker__month-read-view--down-arrow
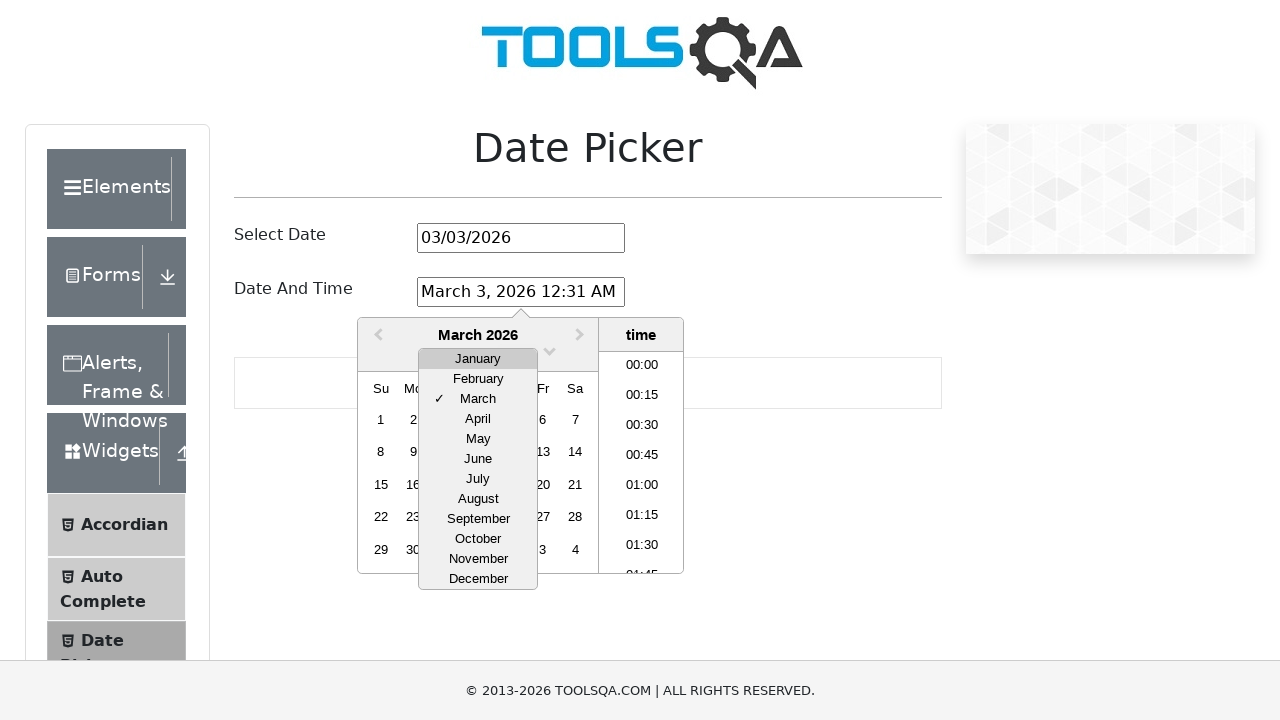

Selected March from the month dropdown at (478, 399) on xpath=//div[contains(@class,'react-datepicker__month-option') and text()='March'
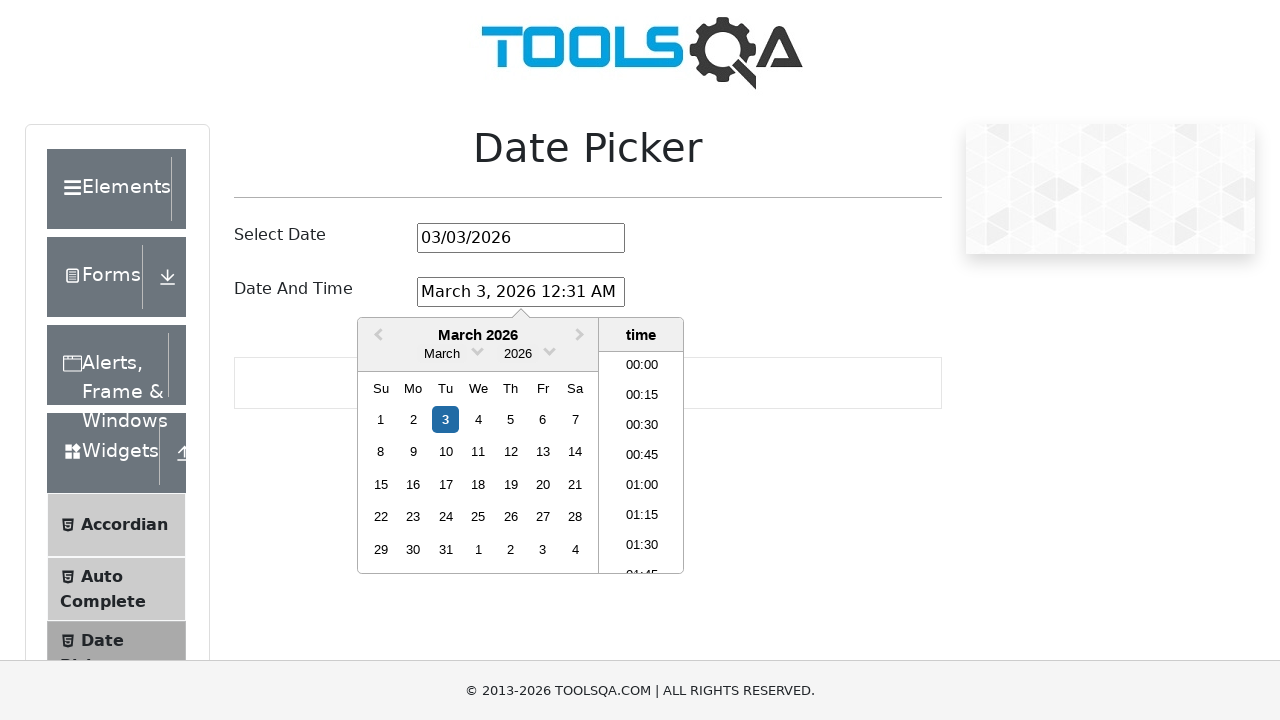

Clicked on the year dropdown arrow at (550, 350) on .react-datepicker__year-read-view--down-arrow
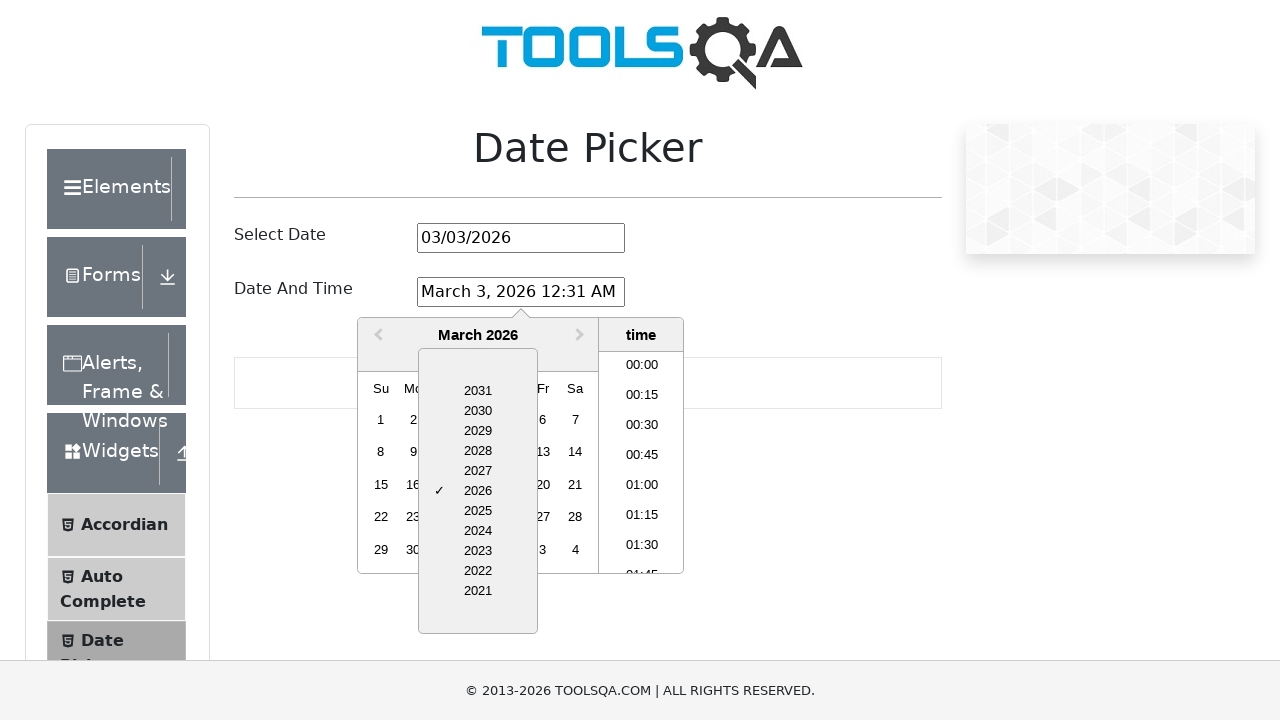

Selected 2028 from the year dropdown at (478, 451) on xpath=//div[contains(@class,'react-datepicker__year-option') and text()='2028']
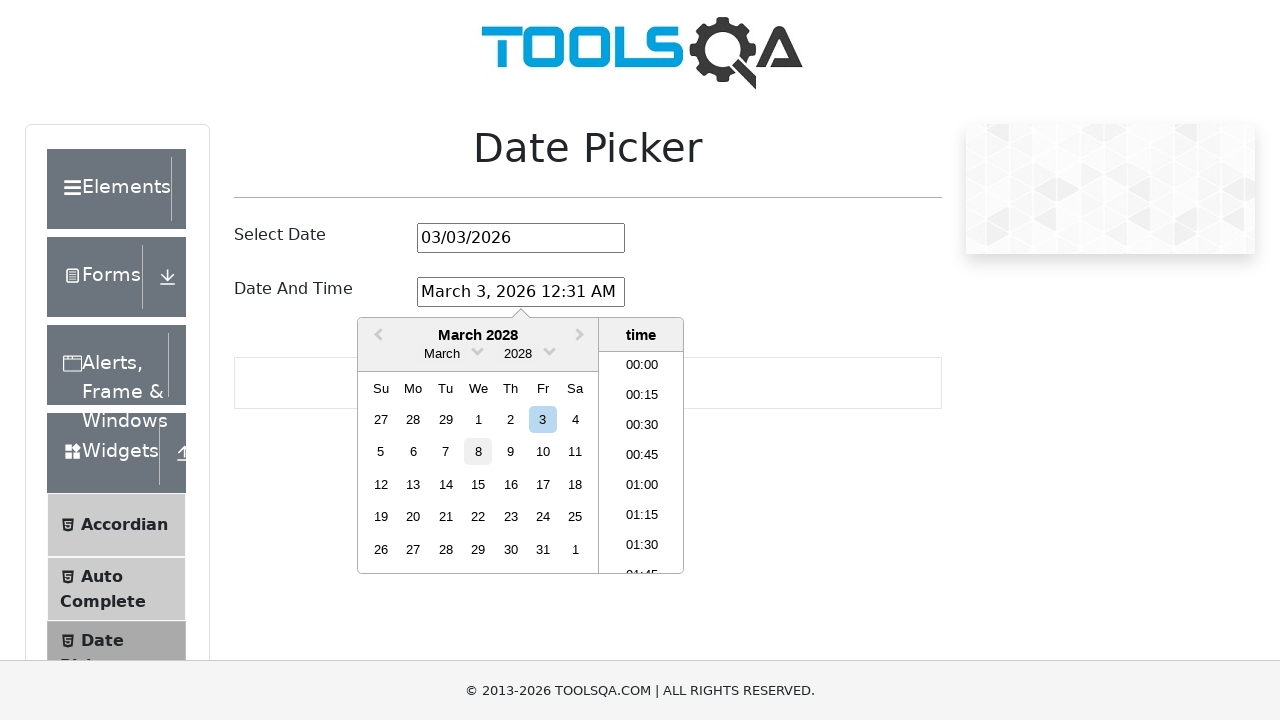

Selected day 15 (Wednesday, March 15th, 2028) at (478, 484) on xpath=//div[contains(@aria-label,'Choose Wednesday, March 15th, 2028')]
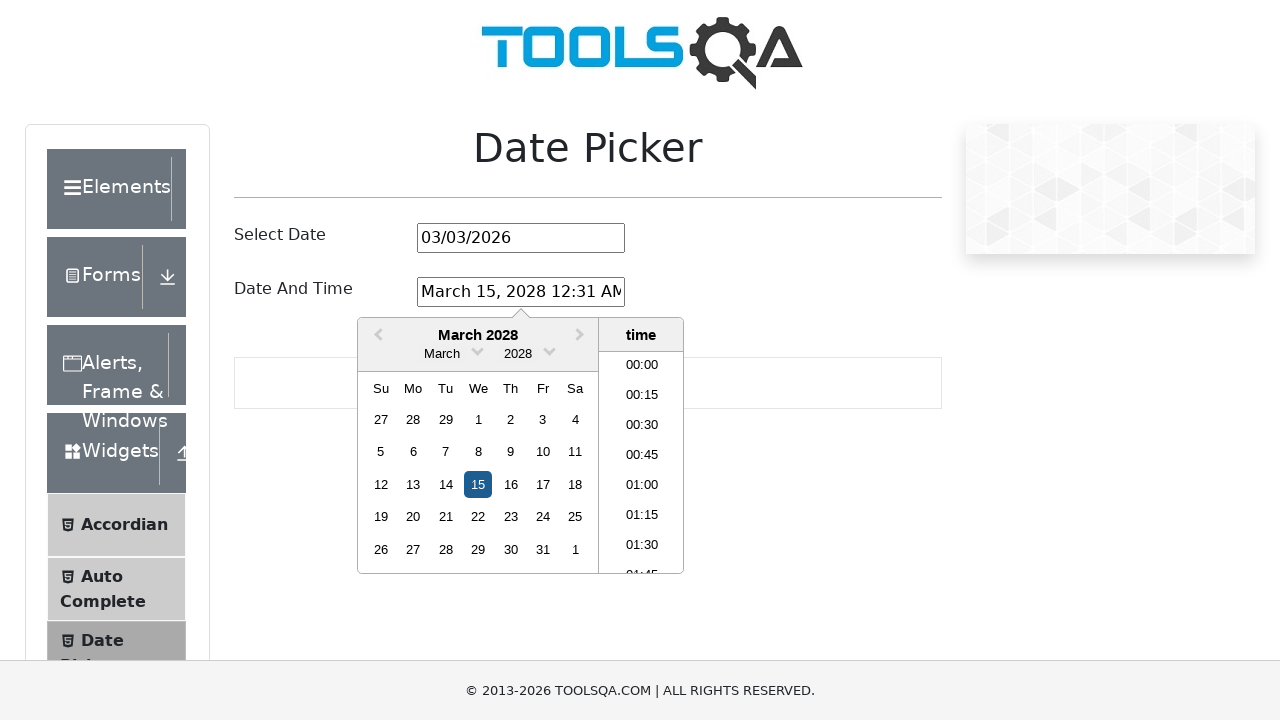

Selected time 21:00 (9:00 PM) at (642, 462) on xpath=//li[normalize-space()='21:00']
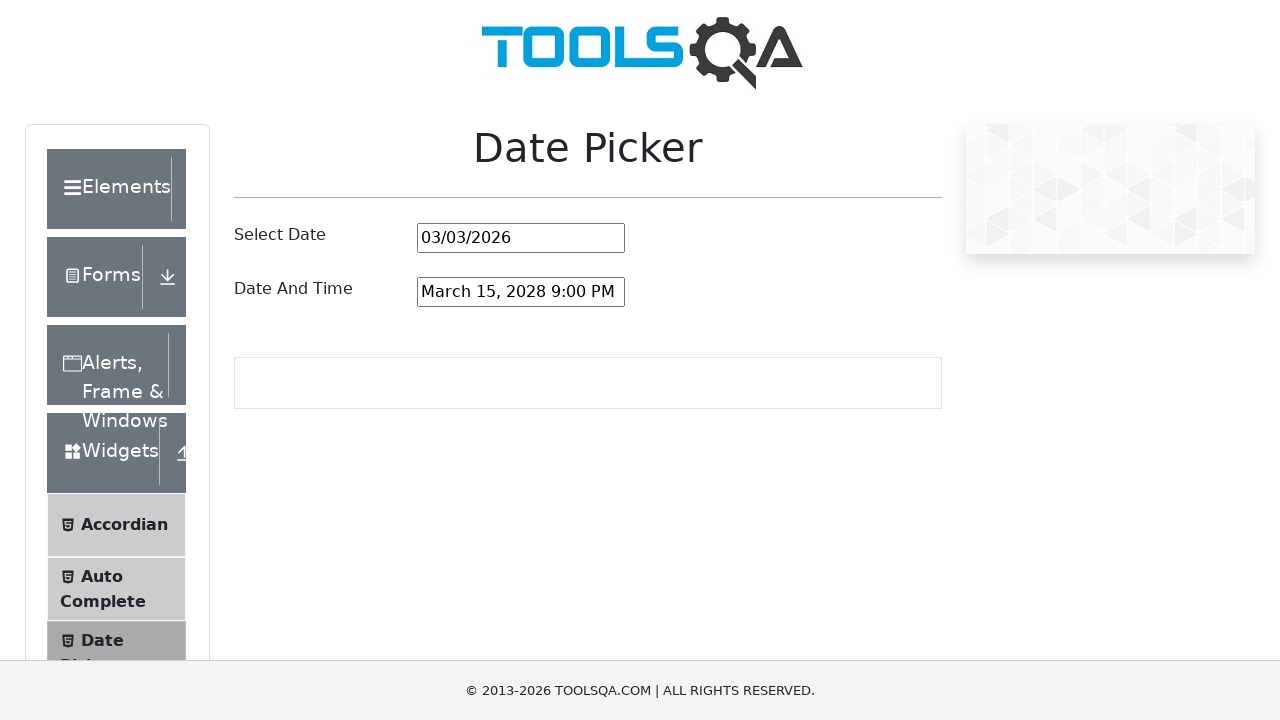

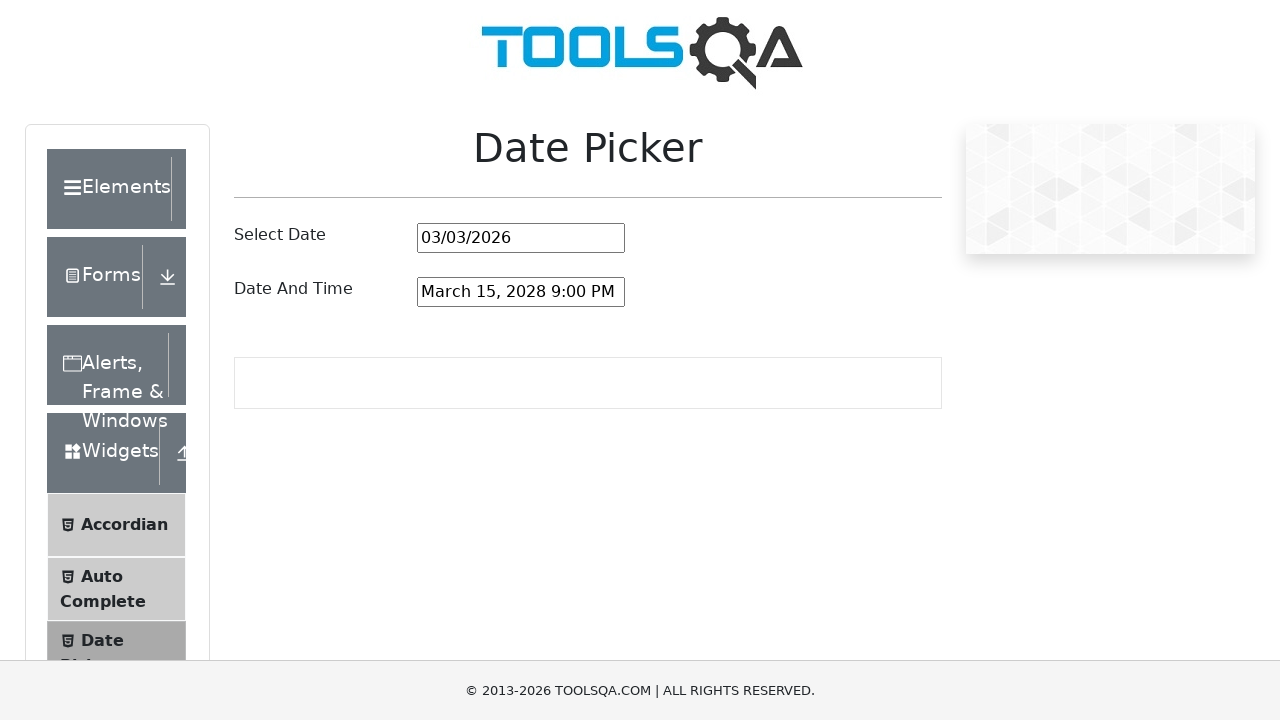